Tests file upload functionality by uploading a file and verifying that the "File Uploaded" success message is displayed on the page.

Starting URL: https://practice.cydeo.com/upload

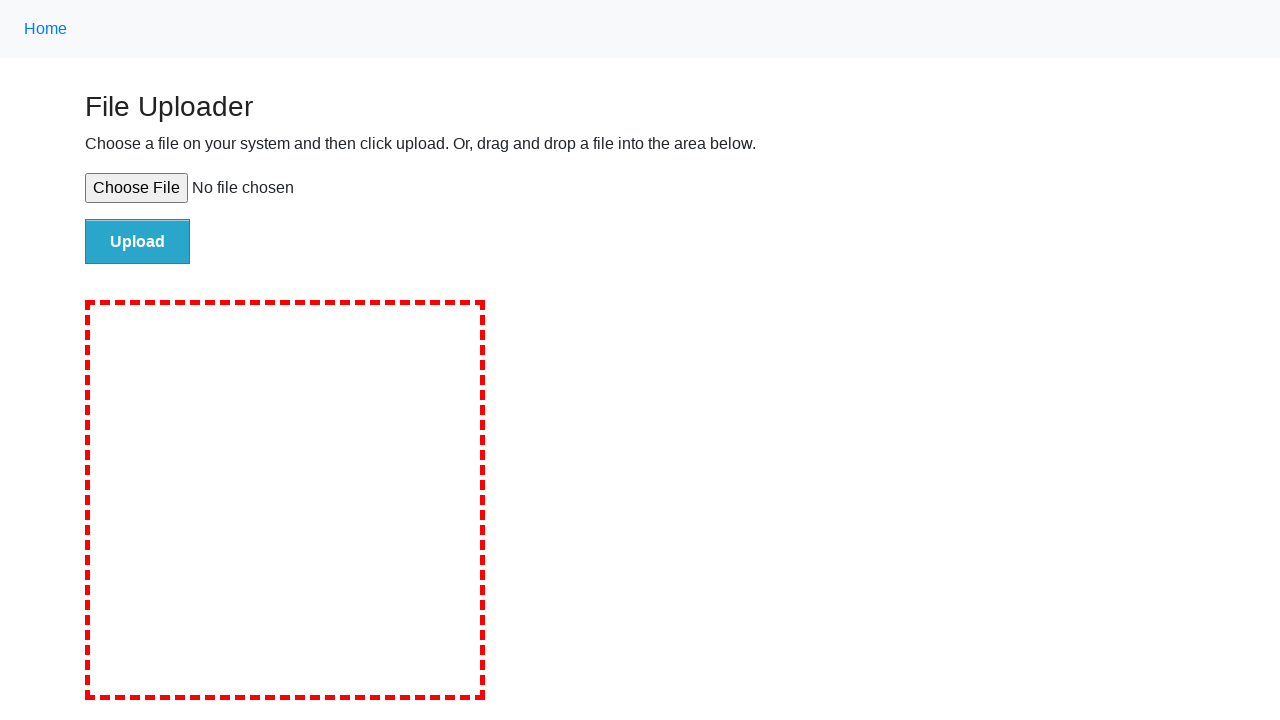

Created temporary test file for upload
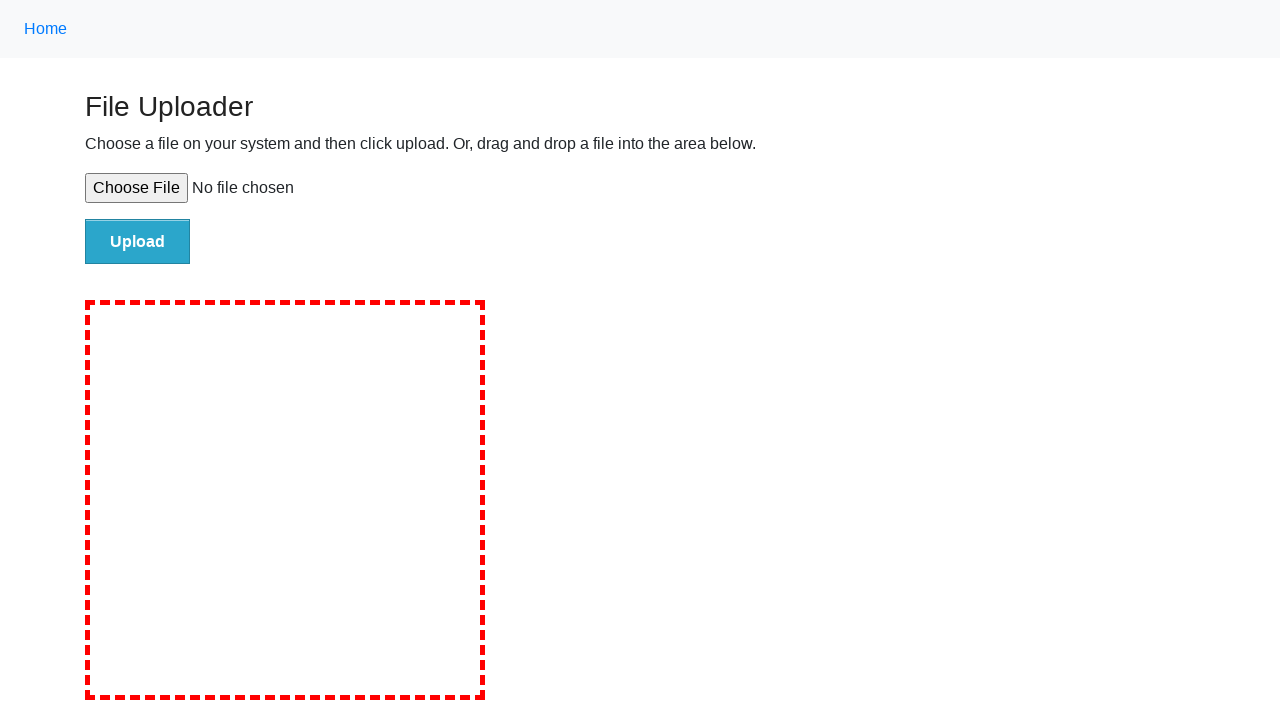

Set input file to upload test file
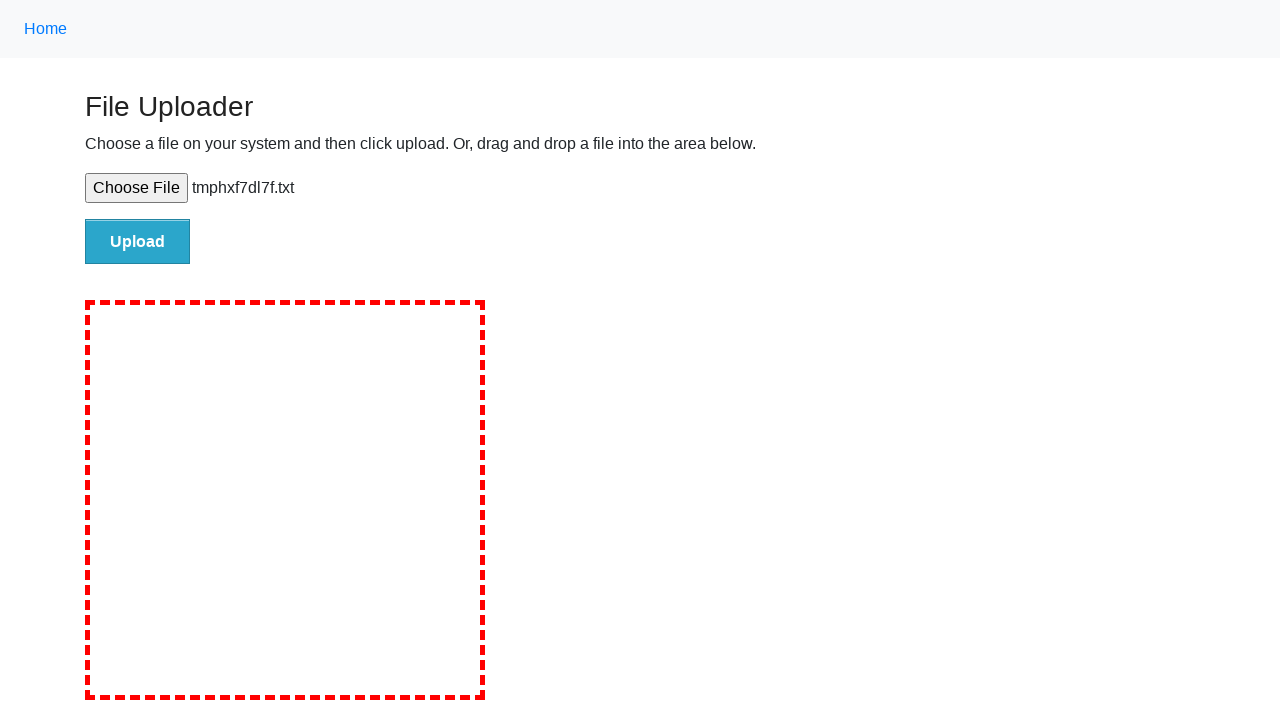

Clicked the upload button at (138, 241) on #file-submit
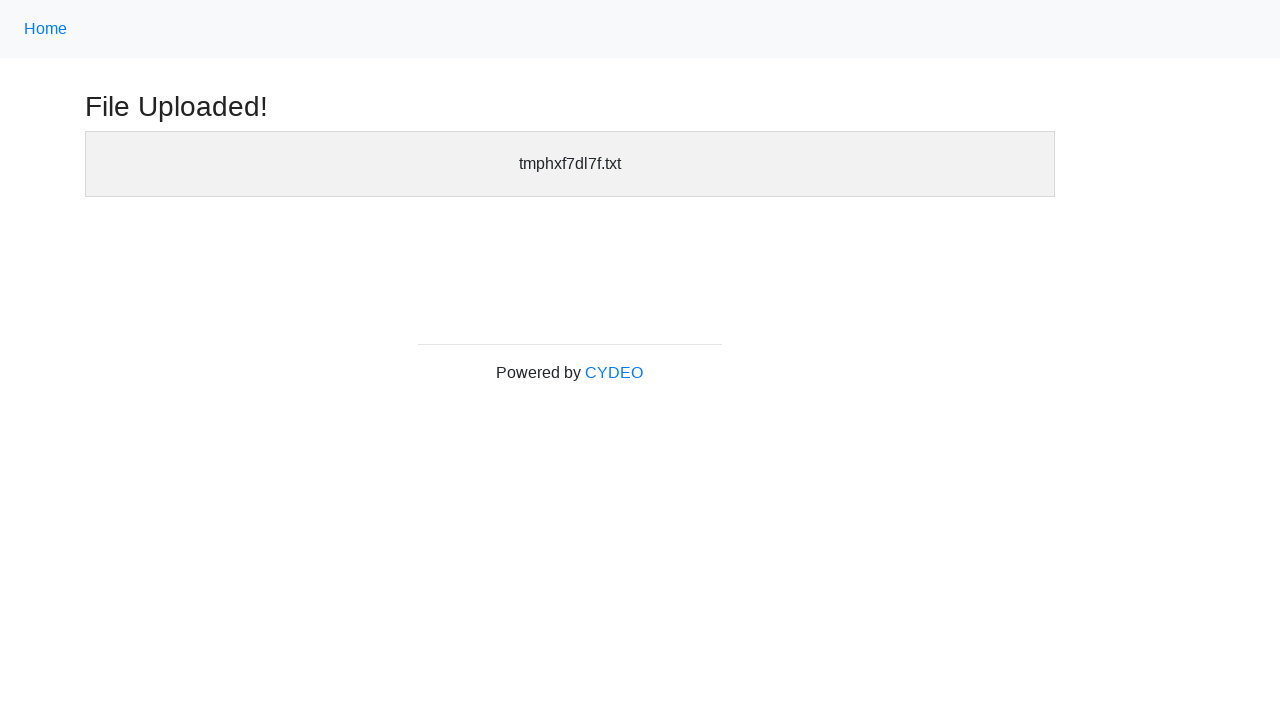

Waited for 'File Uploaded' success message to be visible
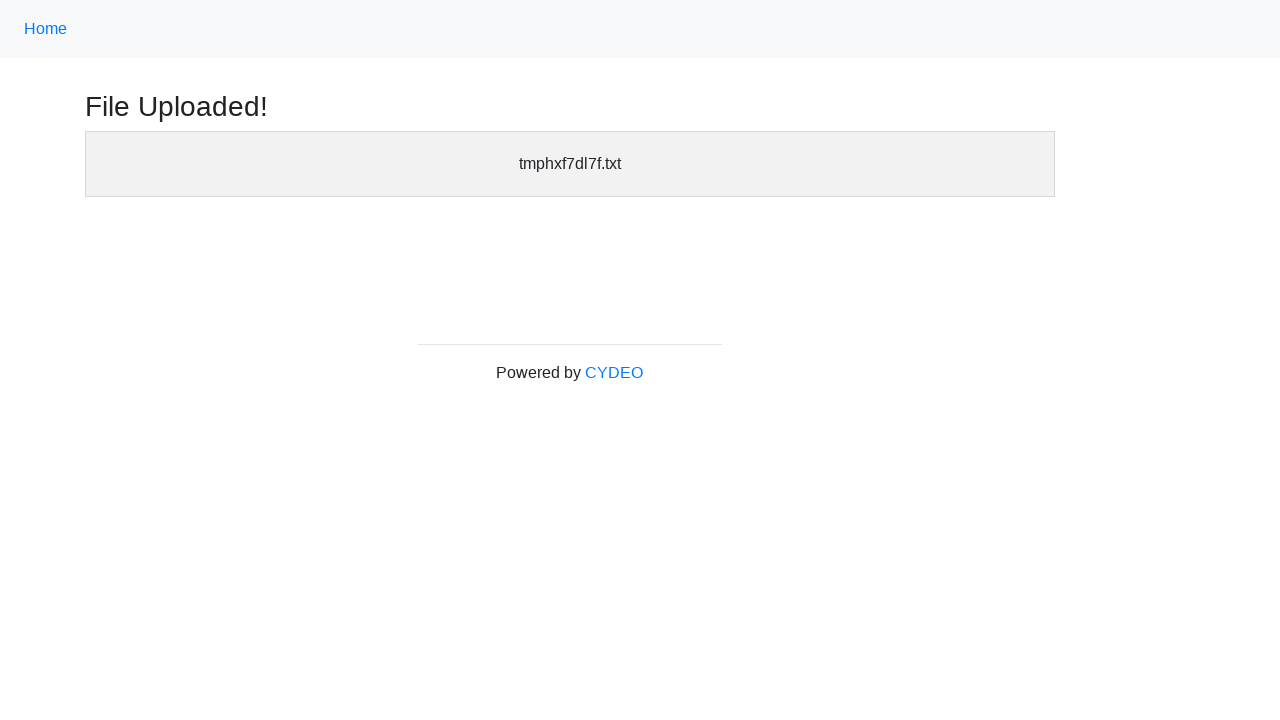

Verified 'File Uploaded' success message is visible
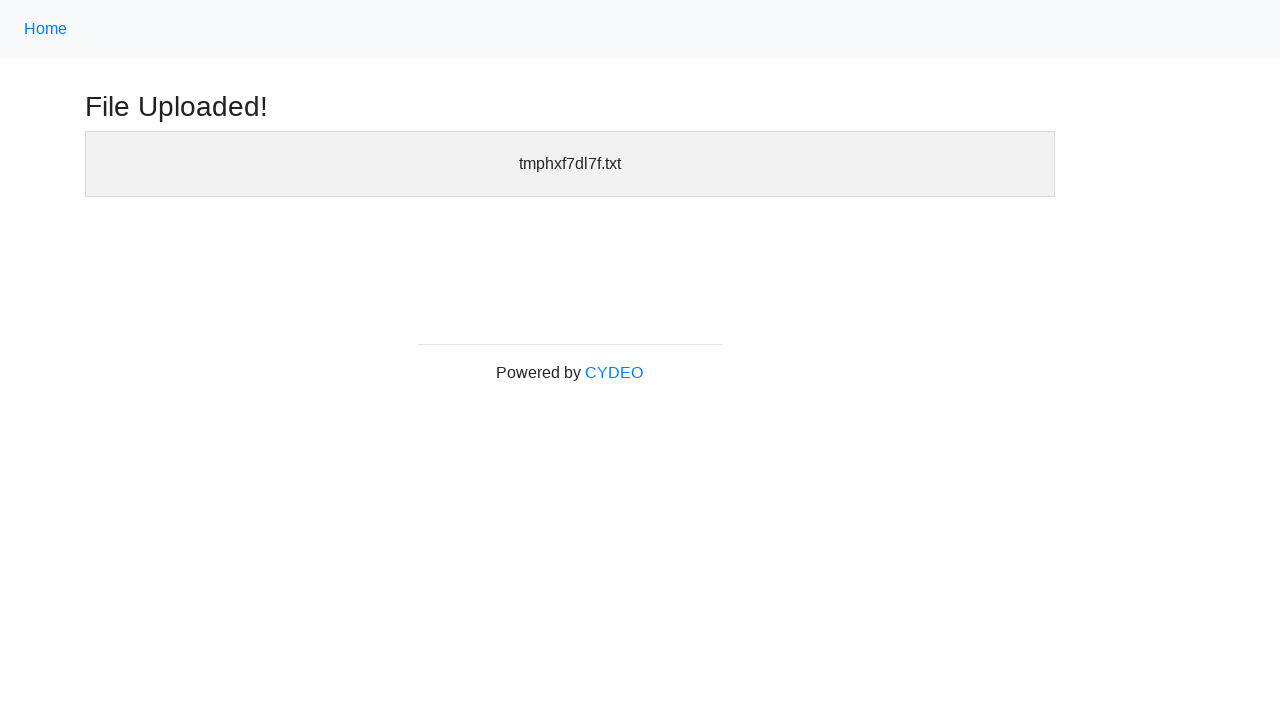

Cleaned up temporary test file
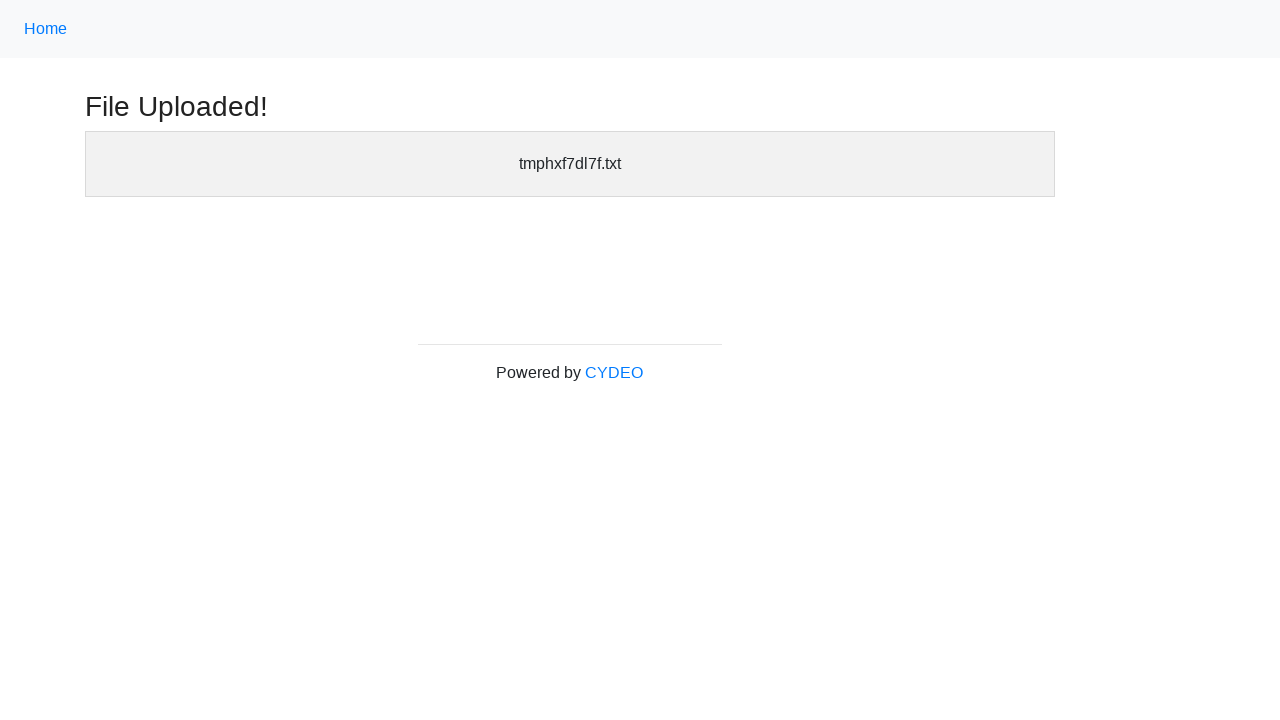

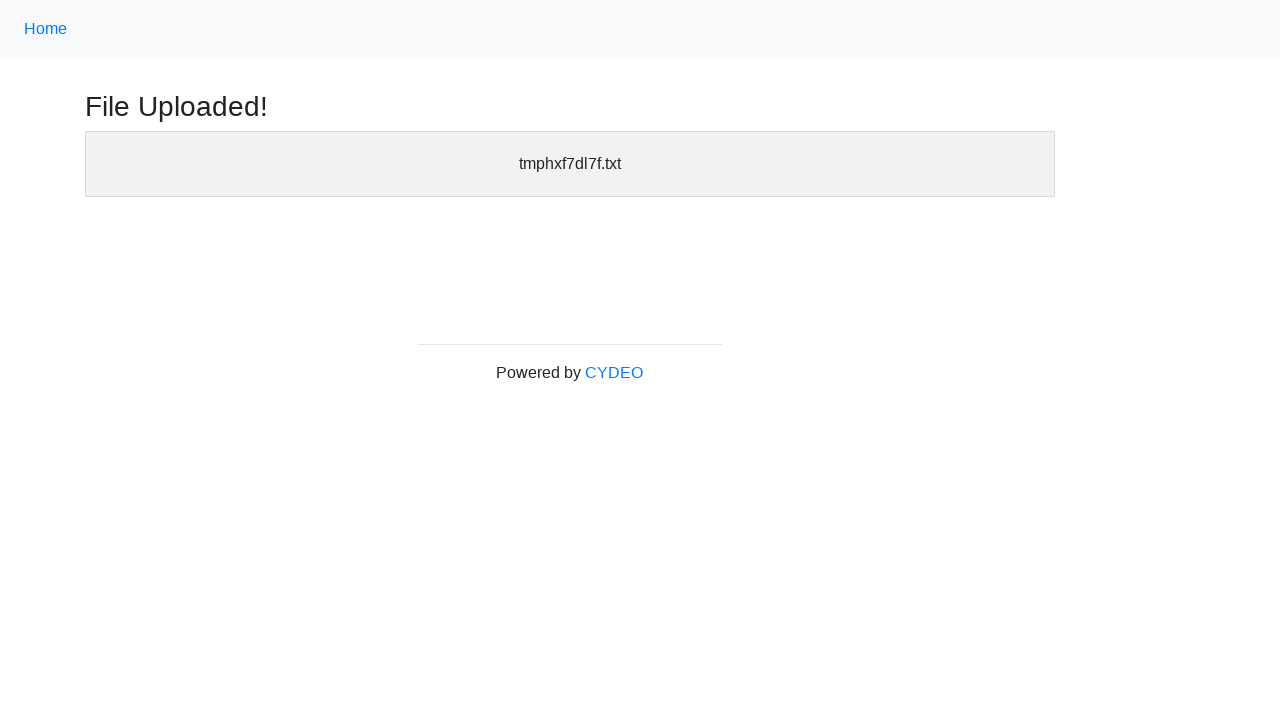